Tests drag and drop by offset functionality by dragging a blue box element 200 pixels in both x and y directions

Starting URL: https://qavbox.github.io/demo/dragndrop/

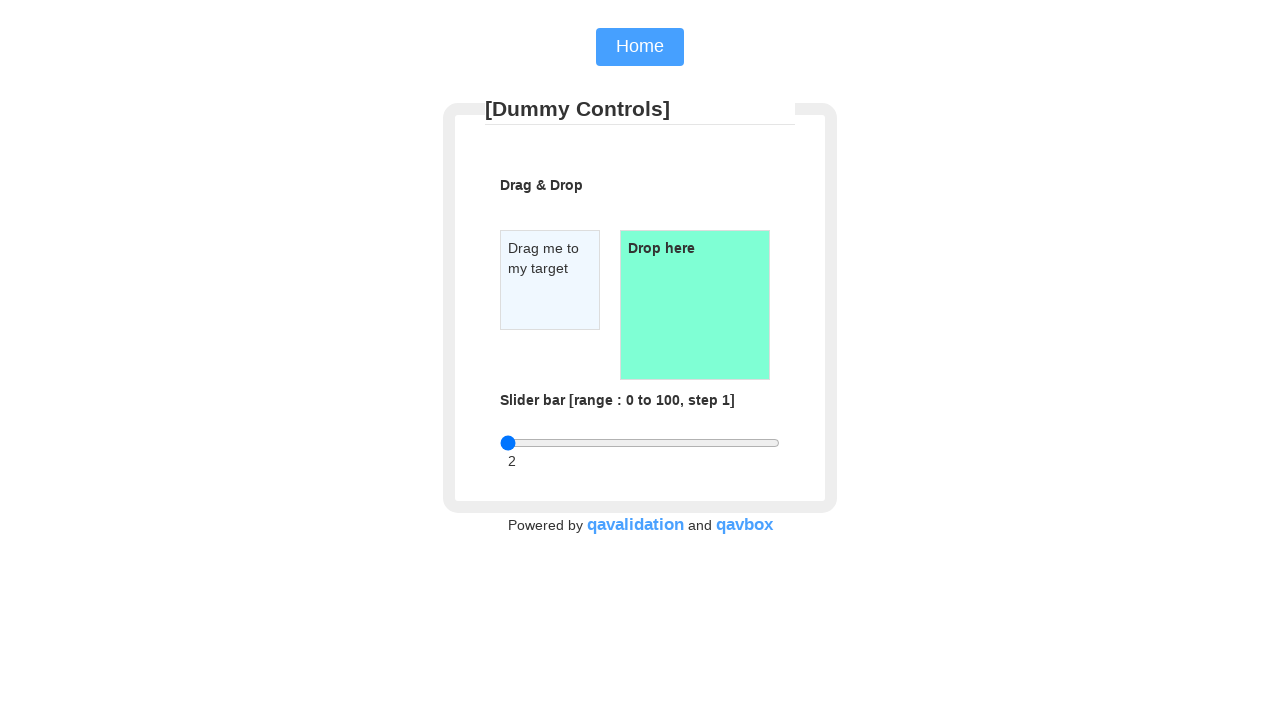

Waited for draggable element to be visible
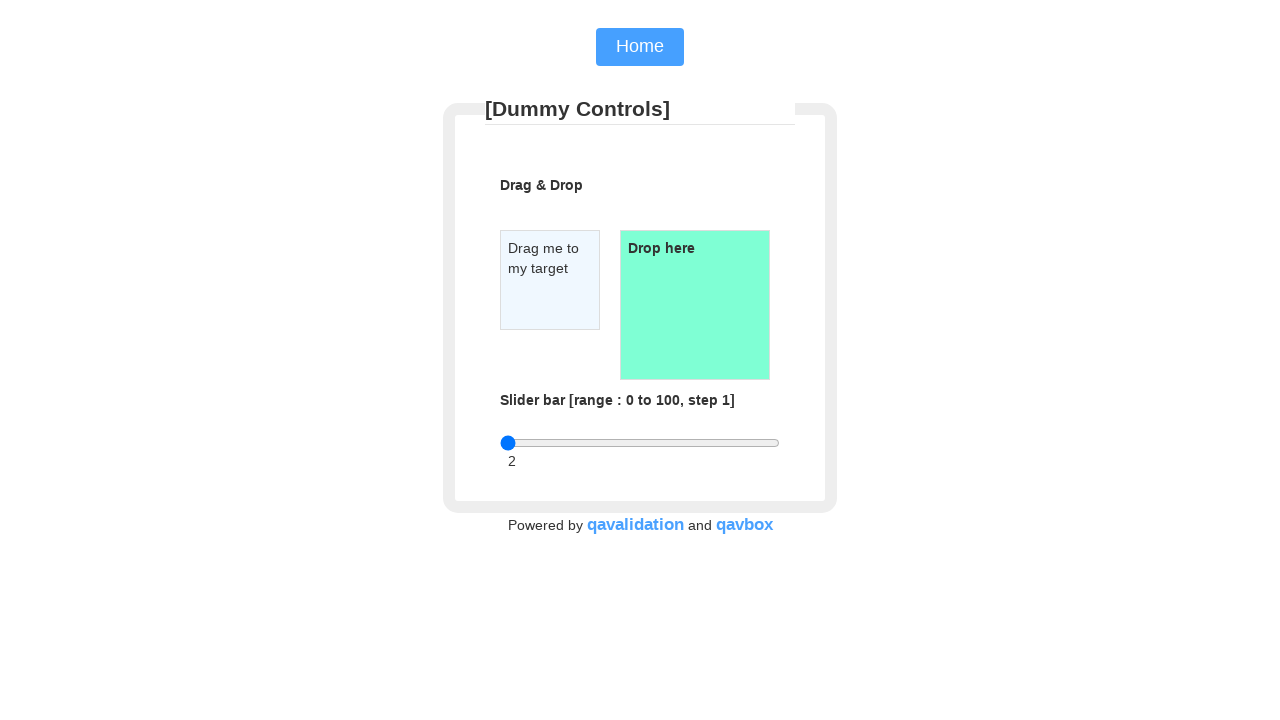

Retrieved bounding box of blue draggable element
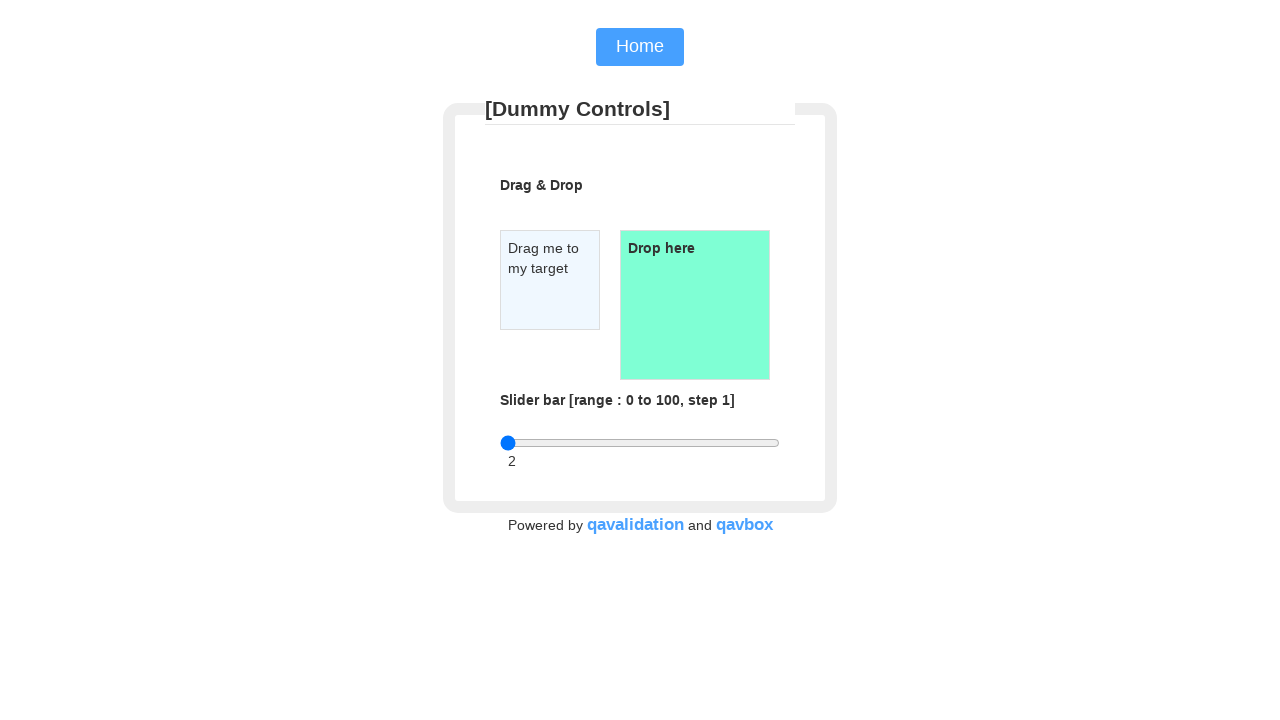

Moved mouse to center of blue box at (550, 280)
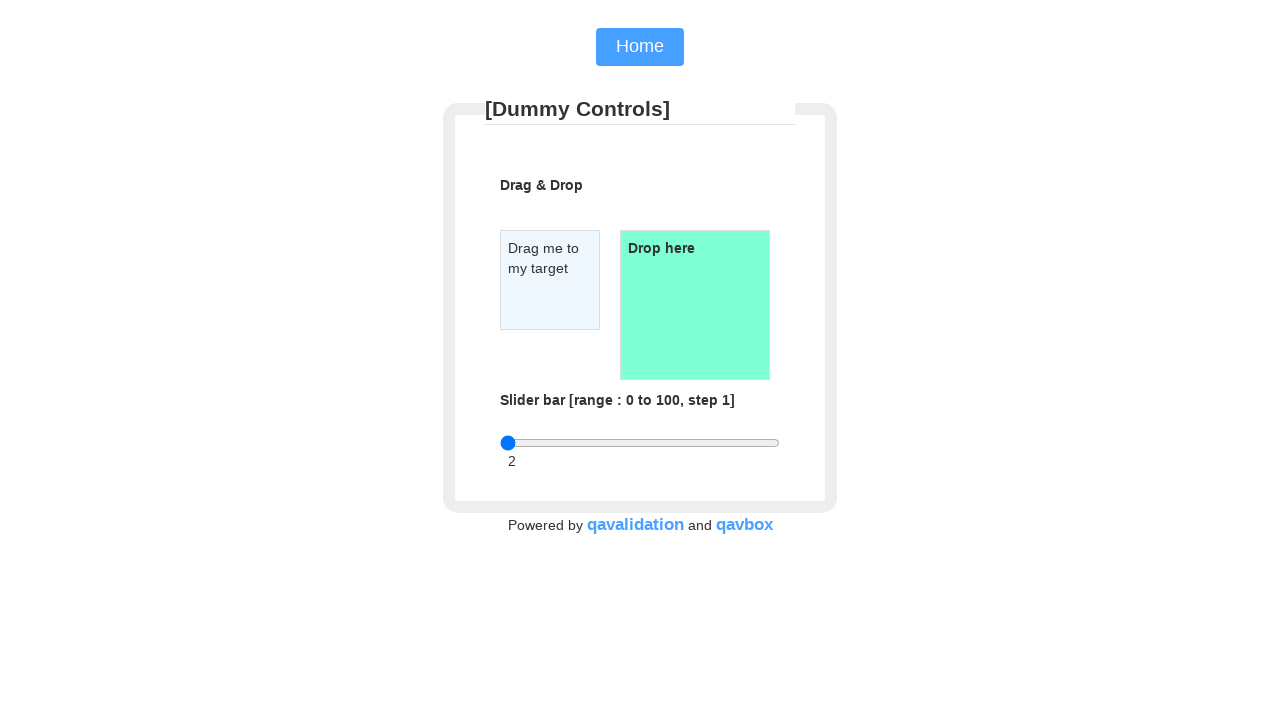

Pressed mouse button down to initiate drag at (550, 280)
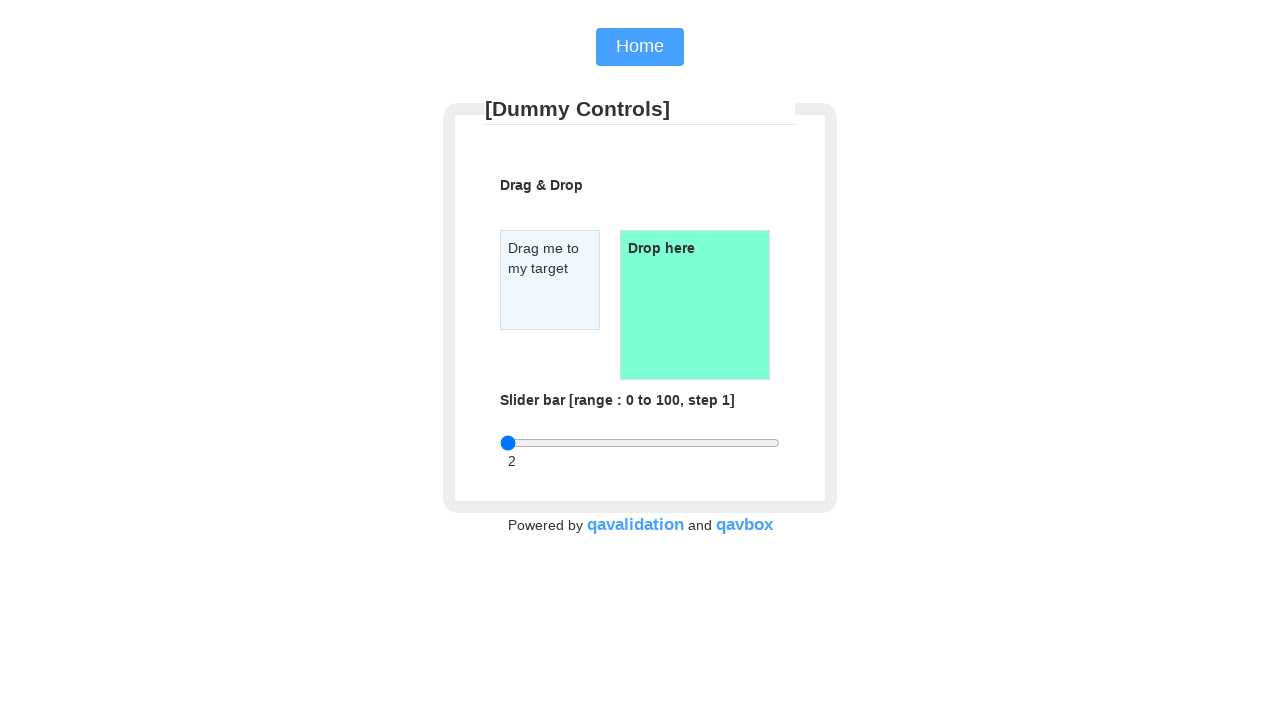

Dragged blue box 200 pixels in x and y directions at (750, 480)
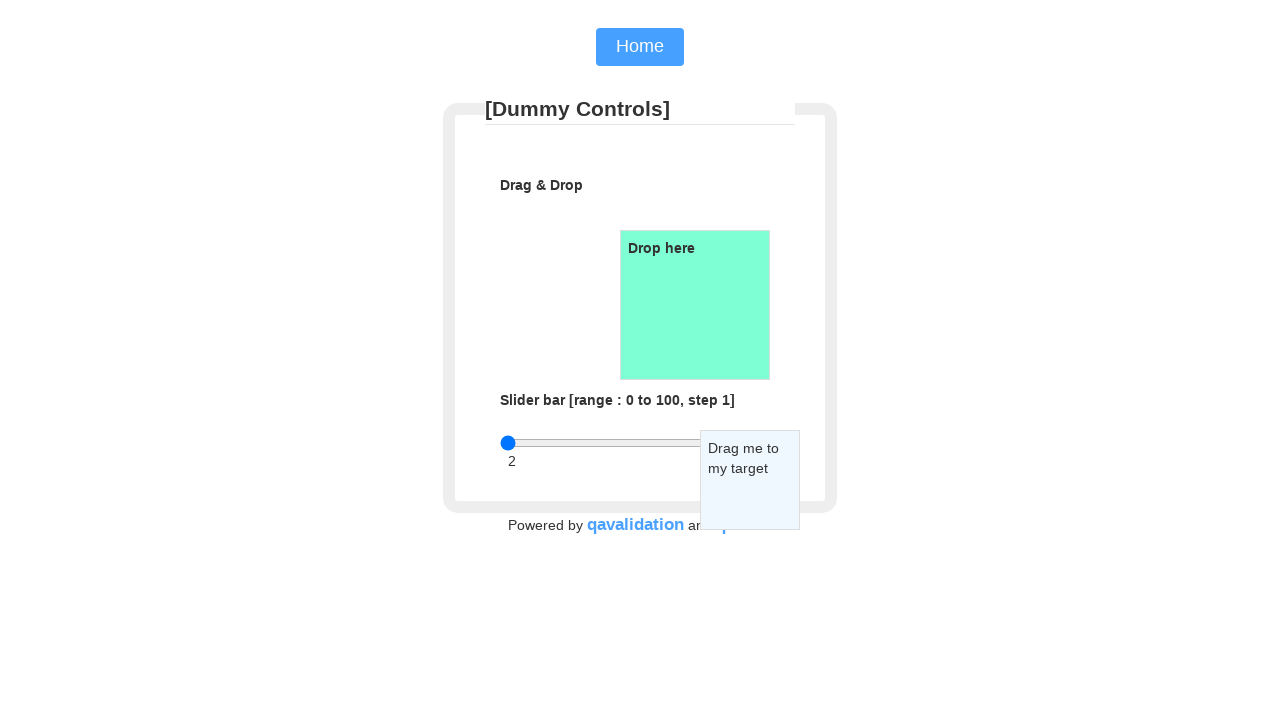

Released mouse button to complete drag and drop at (750, 480)
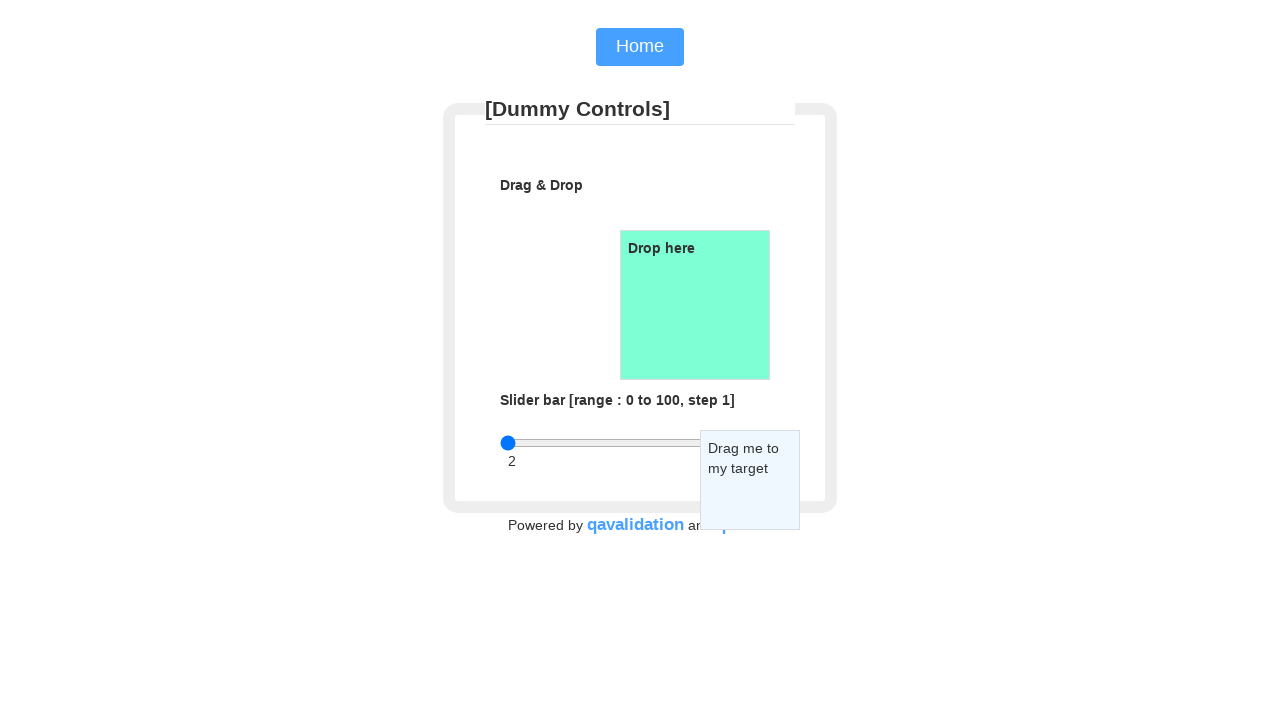

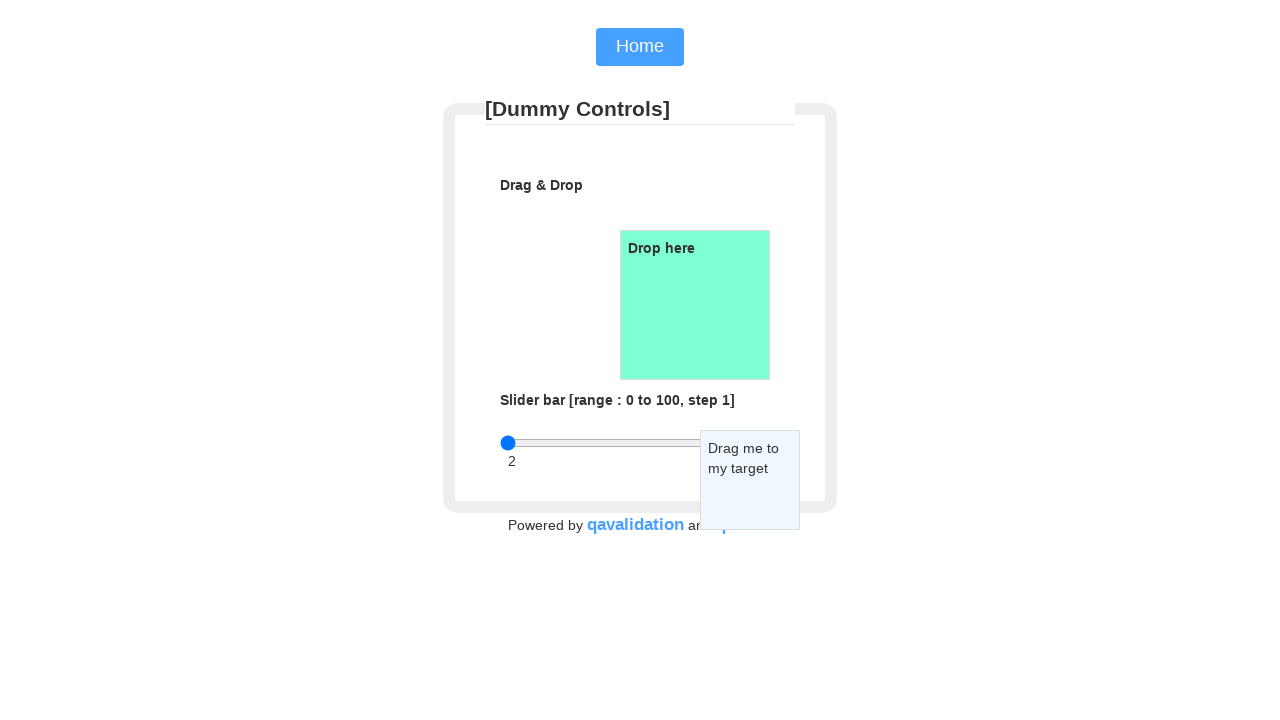